Navigates to a practice e-commerce site, searches through the product list to find a product containing "Cucumber" in its name, and adds it to the cart.

Starting URL: https://rahulshettyacademy.com/seleniumPractise/#/

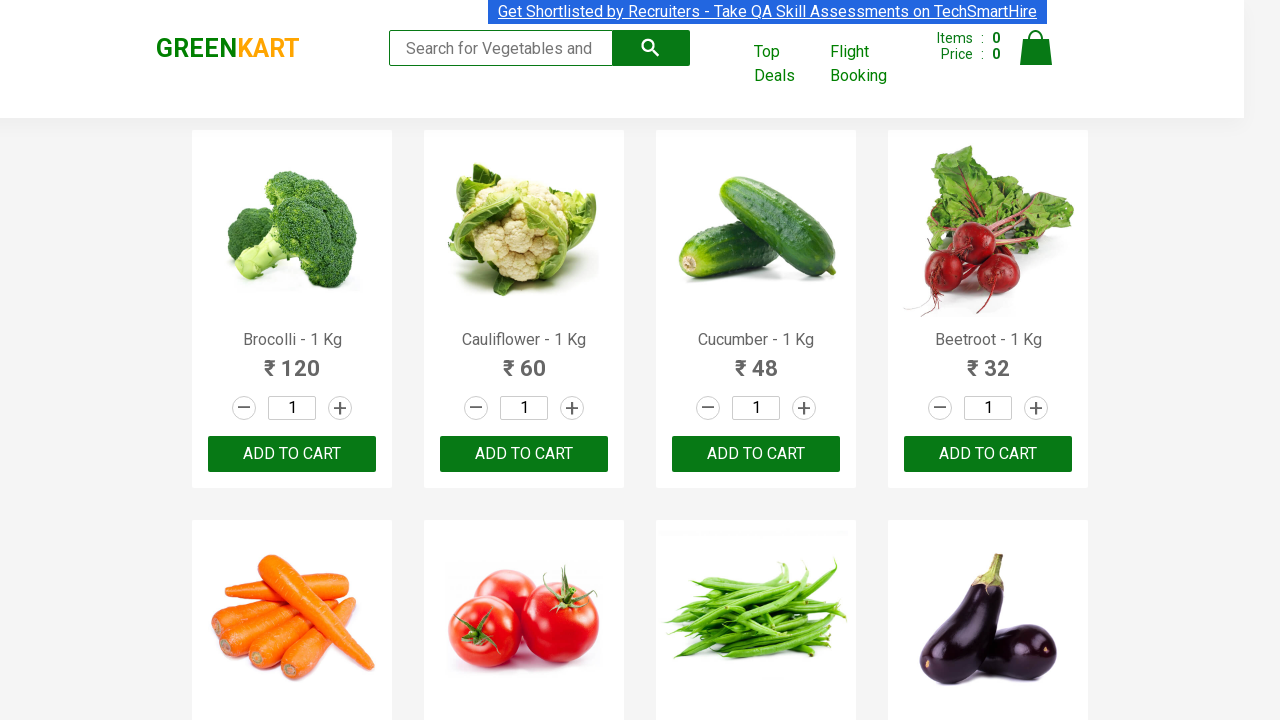

Waited for product list to load
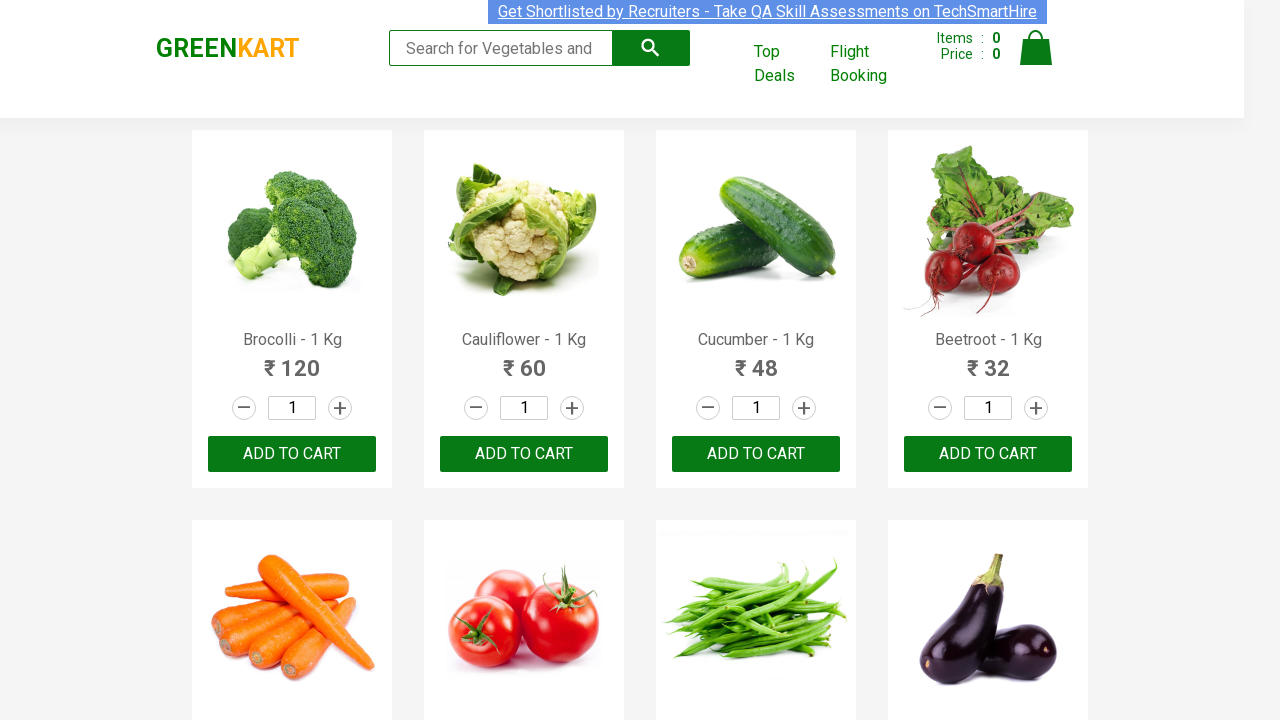

Retrieved all product names from the product list
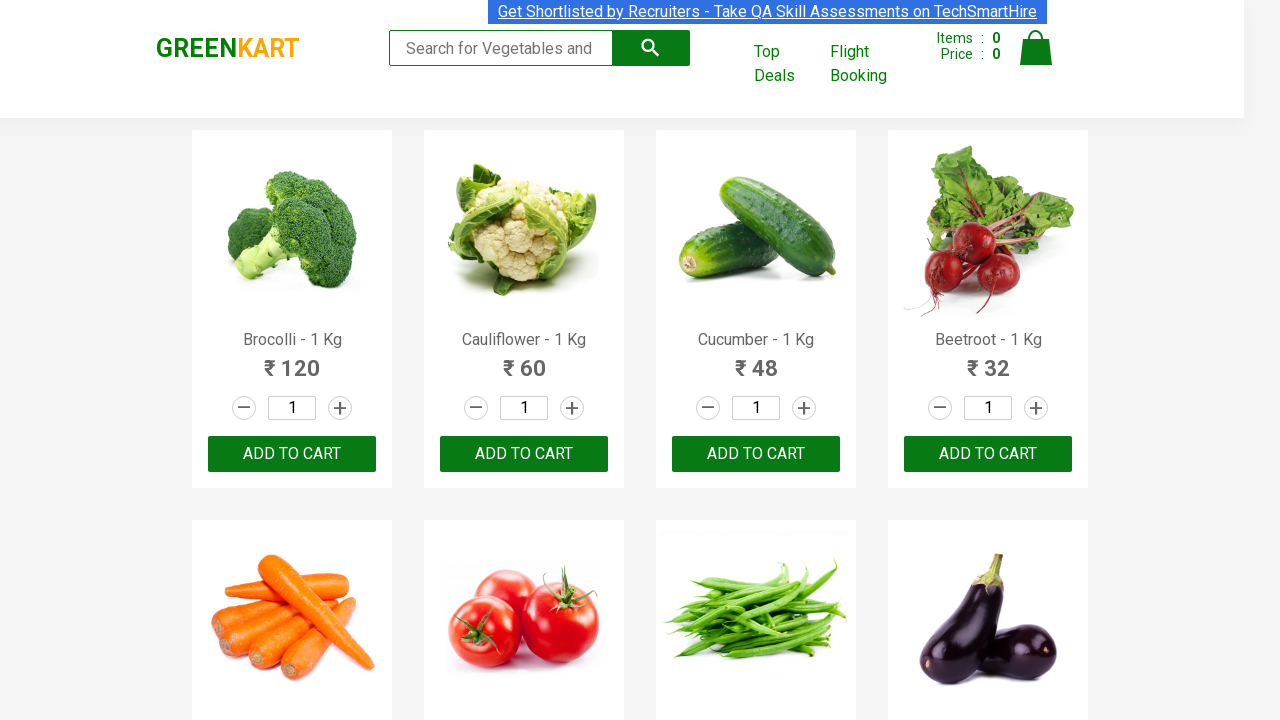

Found product containing 'Cucumber' (Cucumber - 1 Kg) and clicked ADD TO CART button at (756, 454) on xpath=//button[text()='ADD TO CART'] >> nth=2
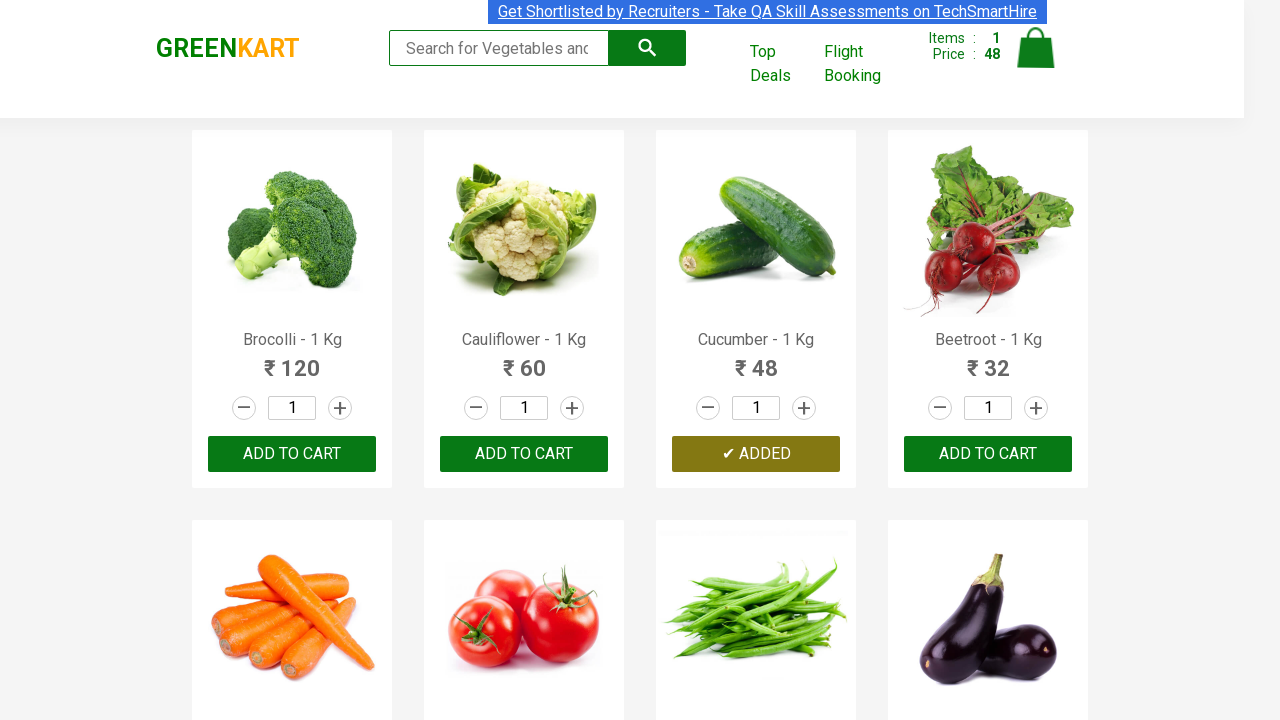

Verified cart icon is visible - product successfully added to cart
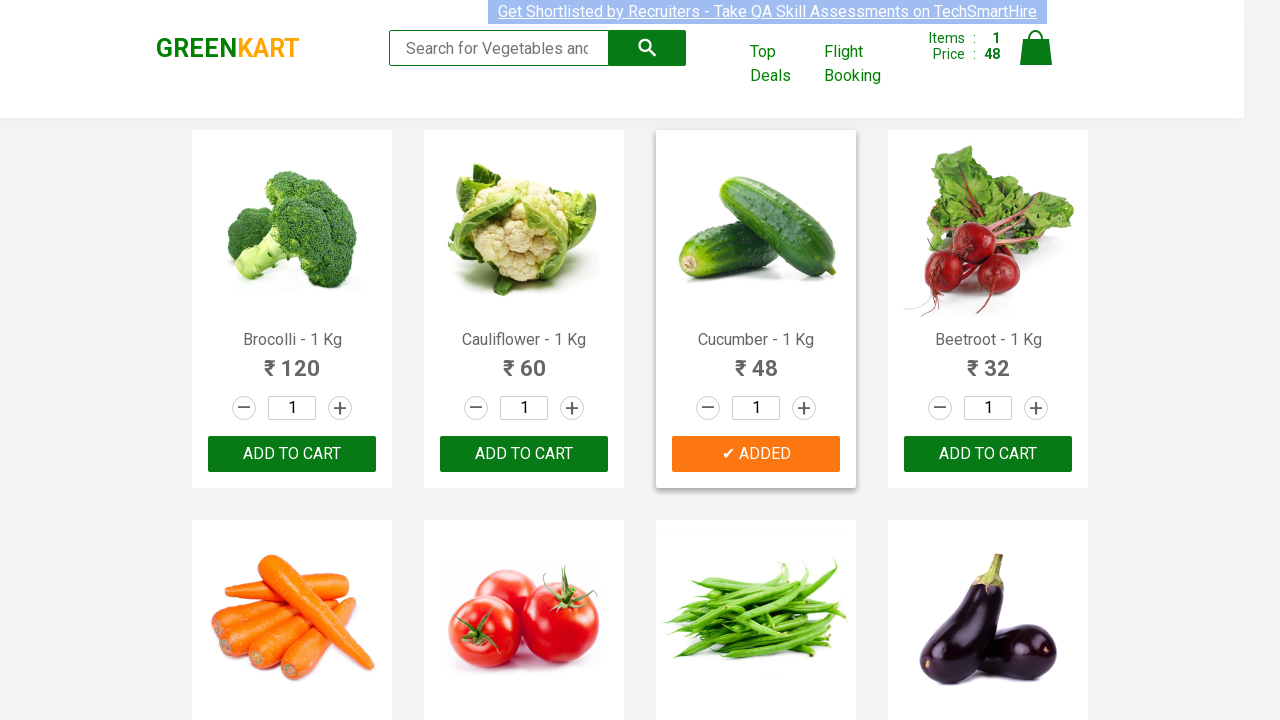

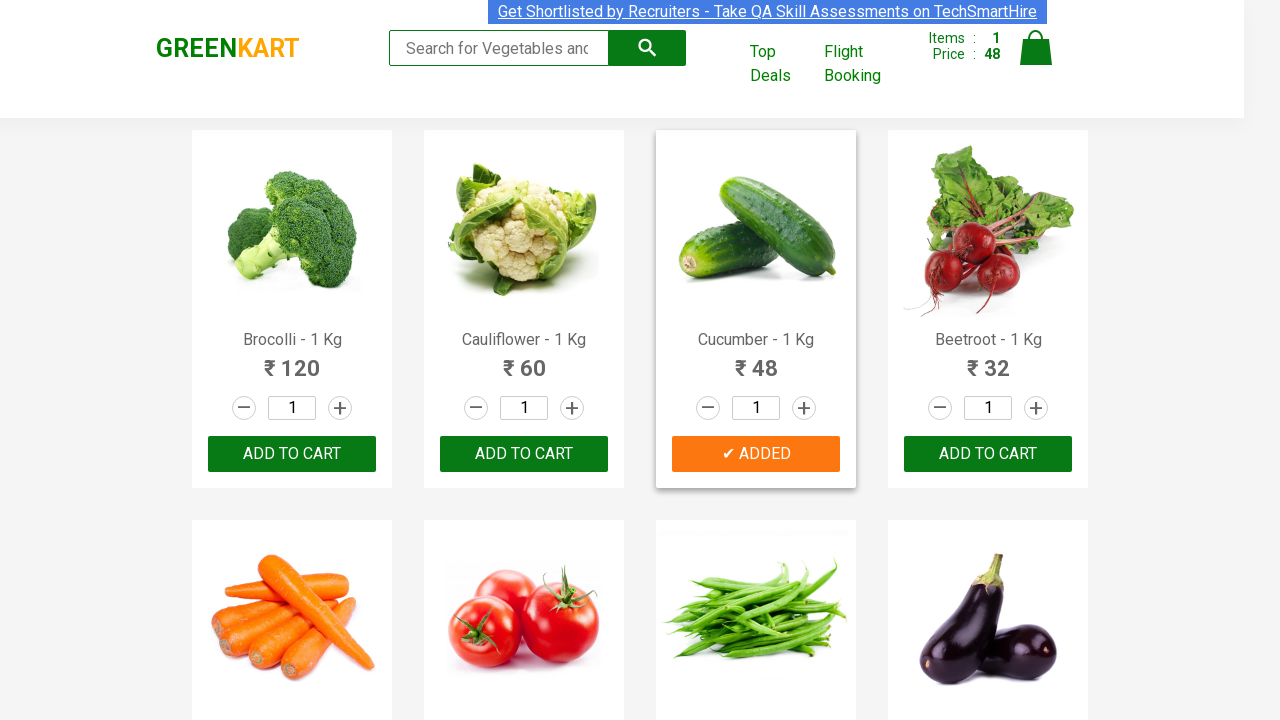